Tests handling a simple JavaScript alert by clicking a button to trigger the alert and accepting it

Starting URL: https://the-internet.herokuapp.com/javascript_alerts

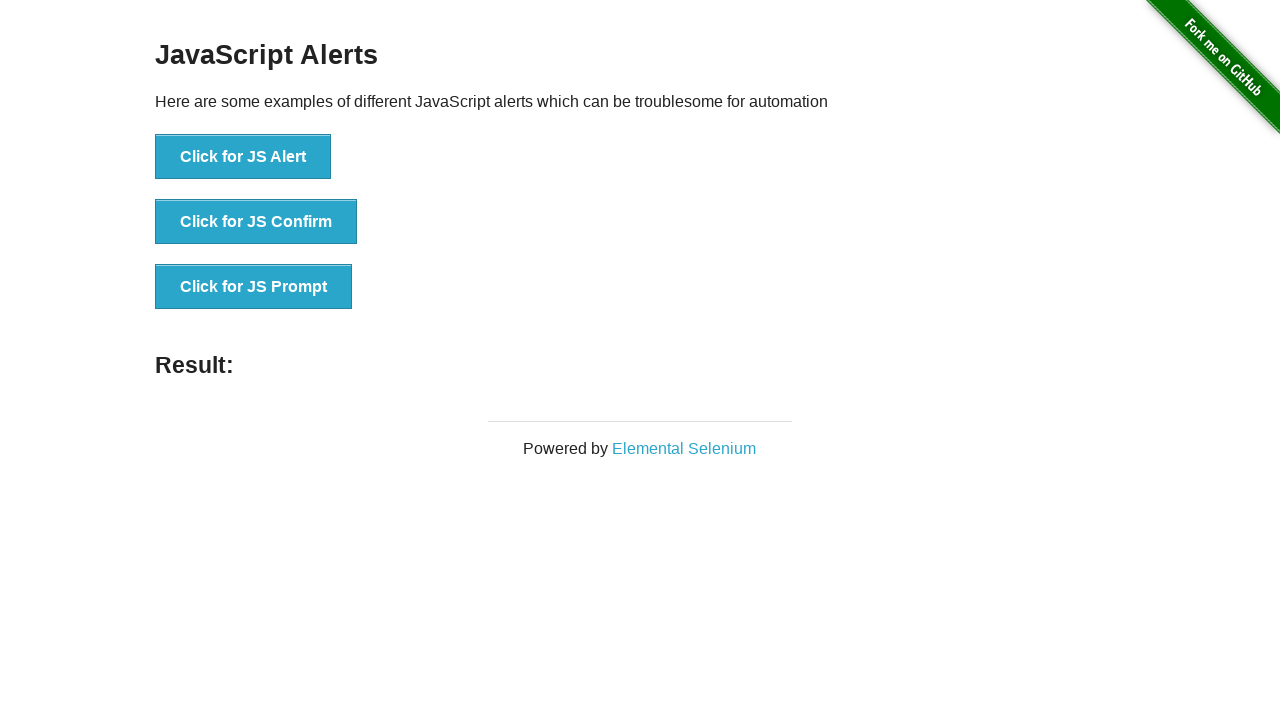

Clicked button to trigger JavaScript alert at (243, 157) on xpath=//button[normalize-space()='Click for JS Alert']
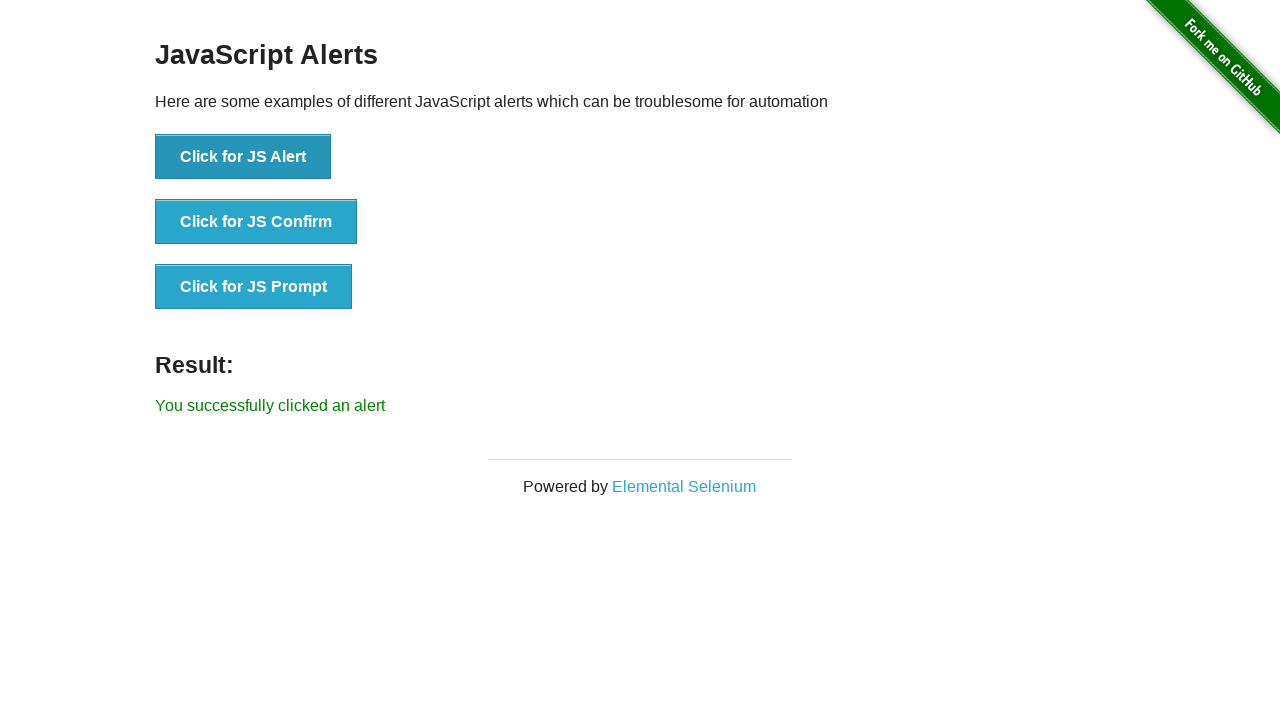

Set up dialog handler to accept alert
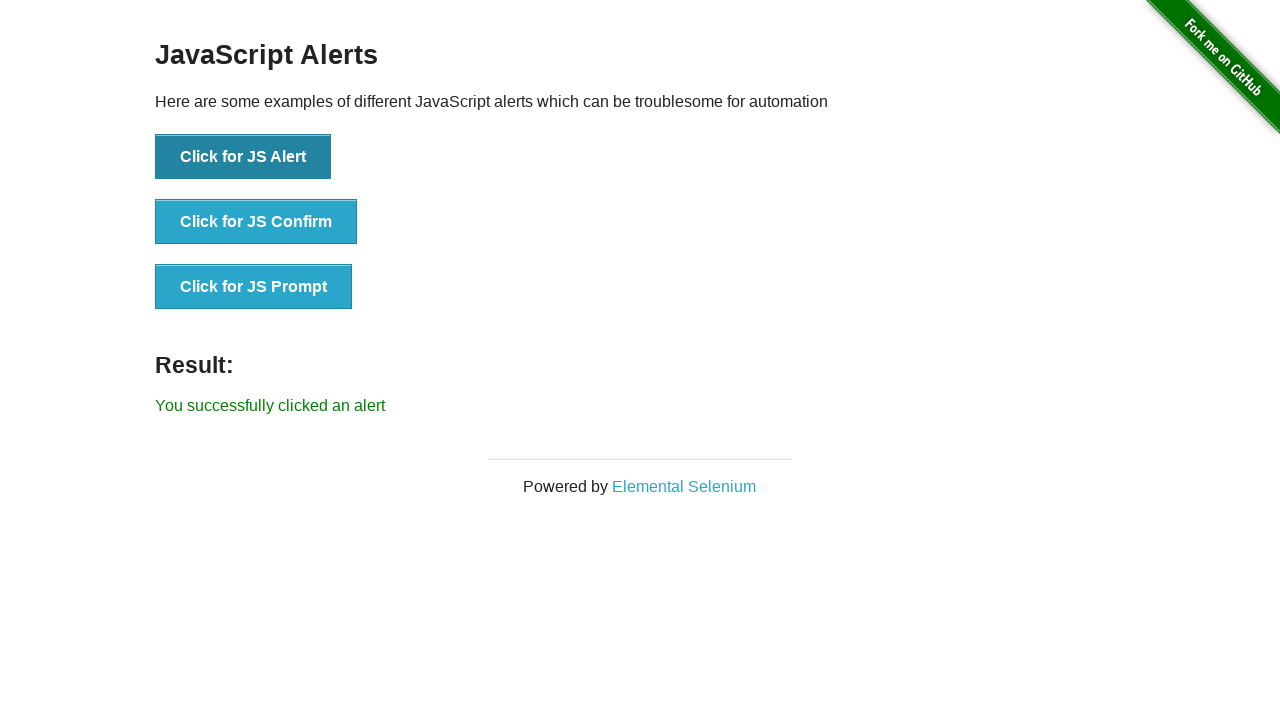

Waited for result message to appear after accepting alert
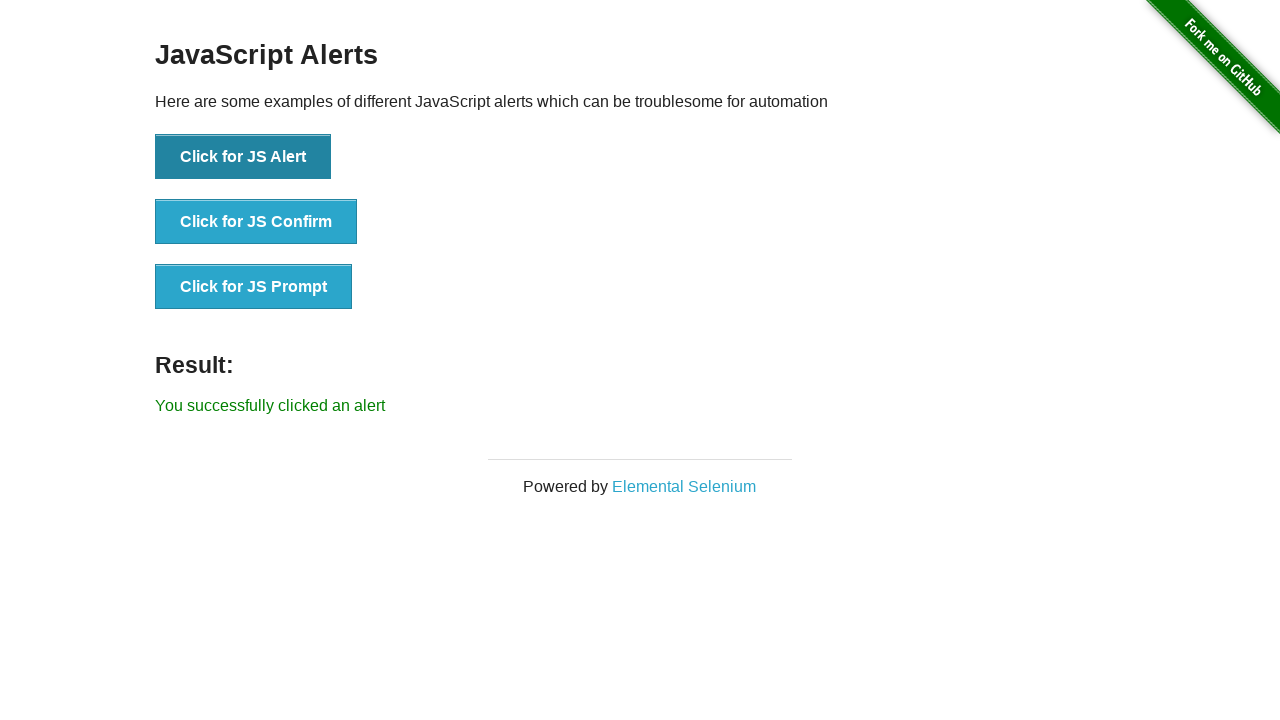

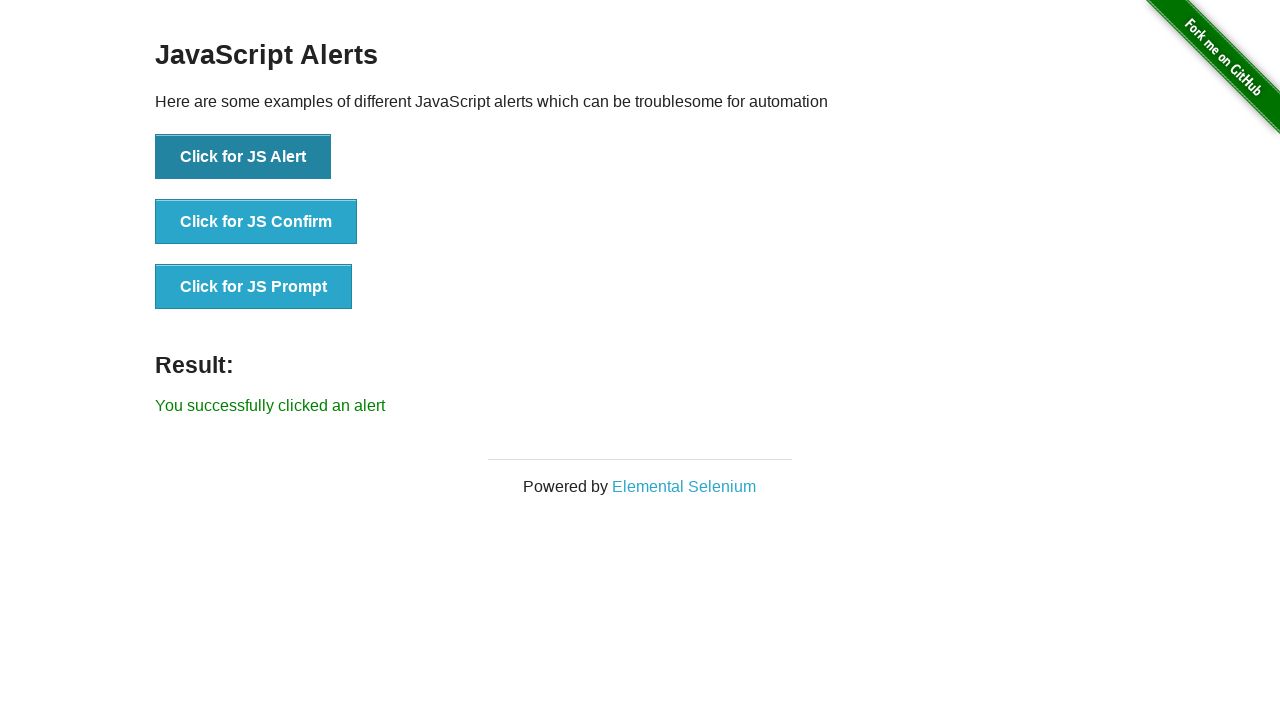